Tests Baidu Tieba advanced search functionality by entering a search term and clicking the search button

Starting URL: http://tieba.baidu.com/f/search/adv

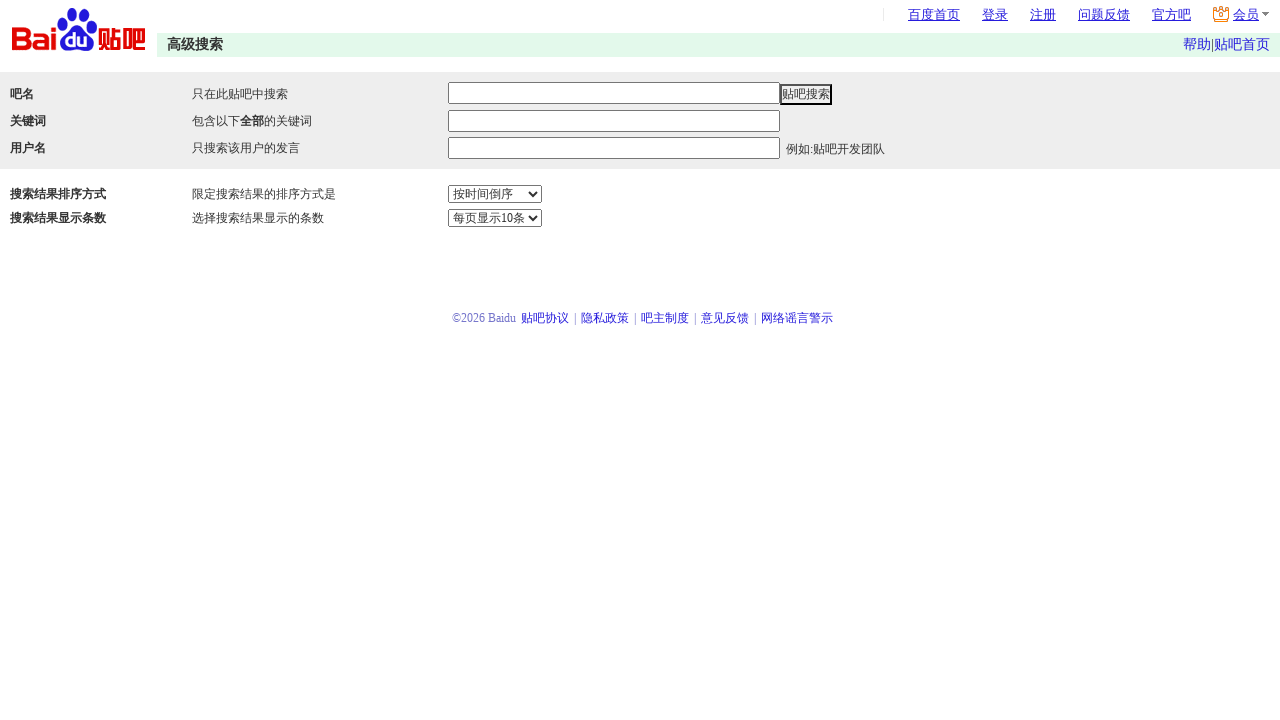

Filled search keyword field with 'test' on input[name='kw']
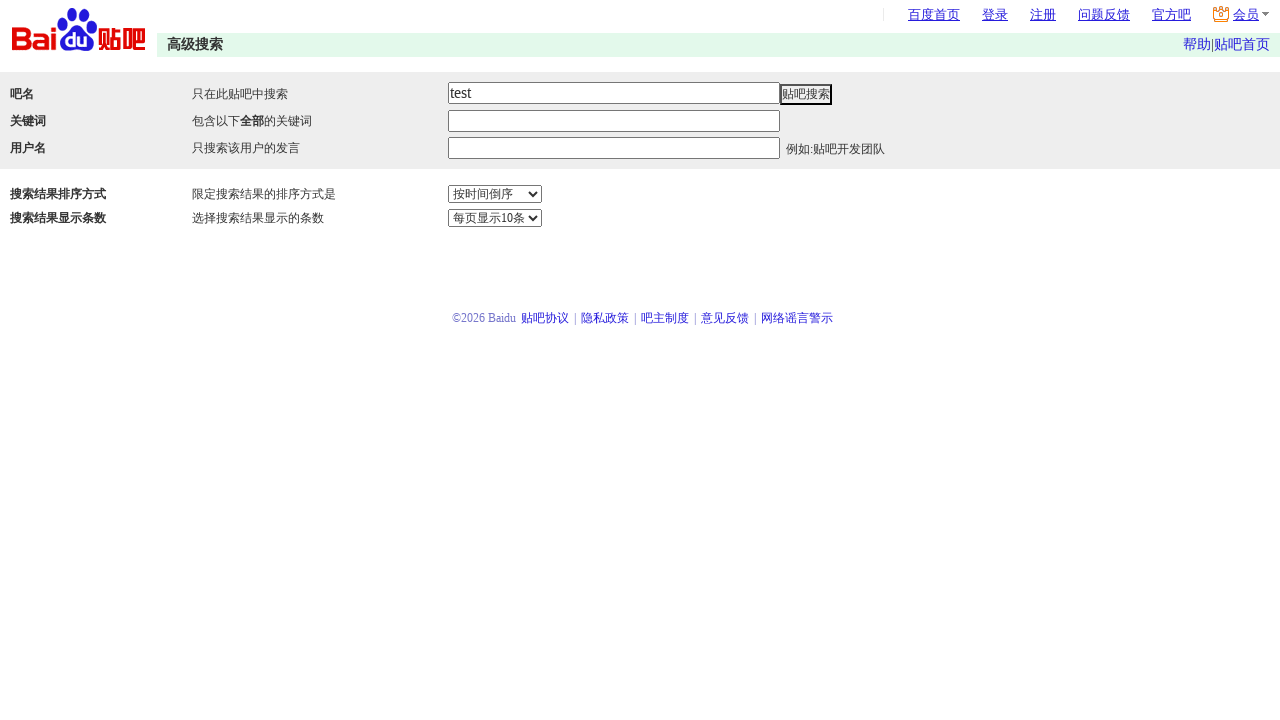

Clicked Baidu Tieba search button at (806, 94) on input[value='贴吧搜索']
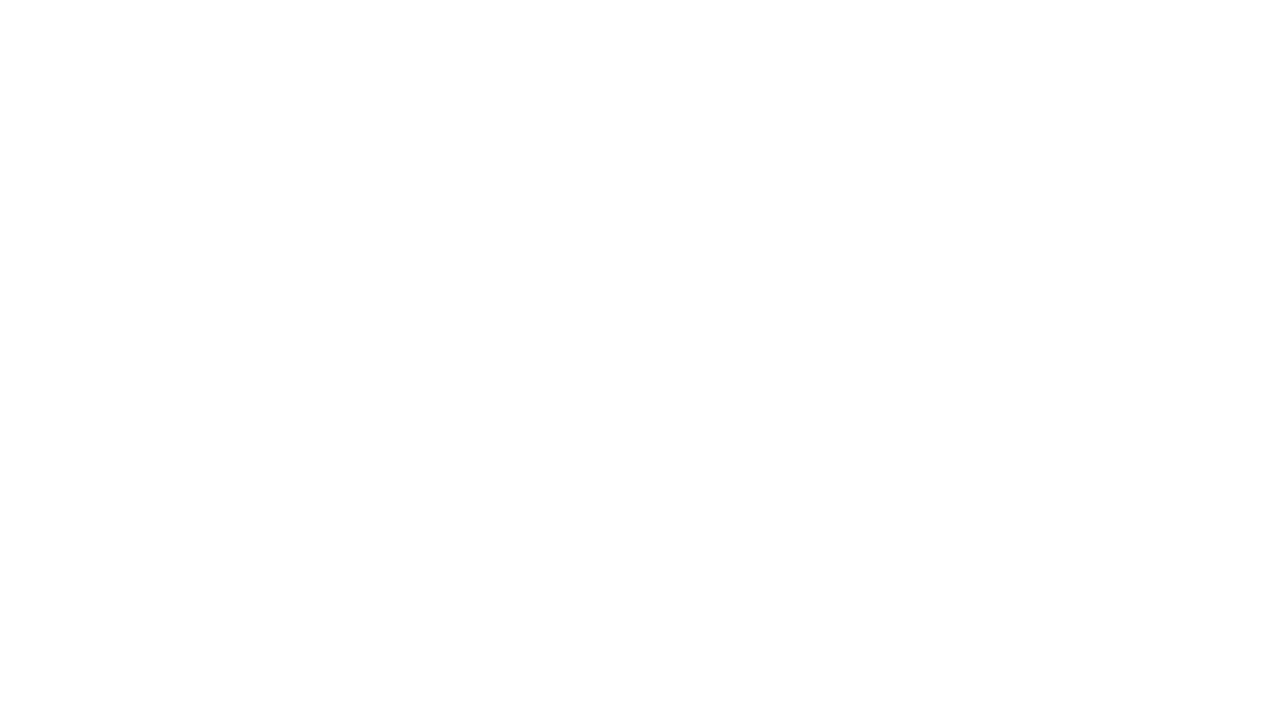

Waited for search results page to load
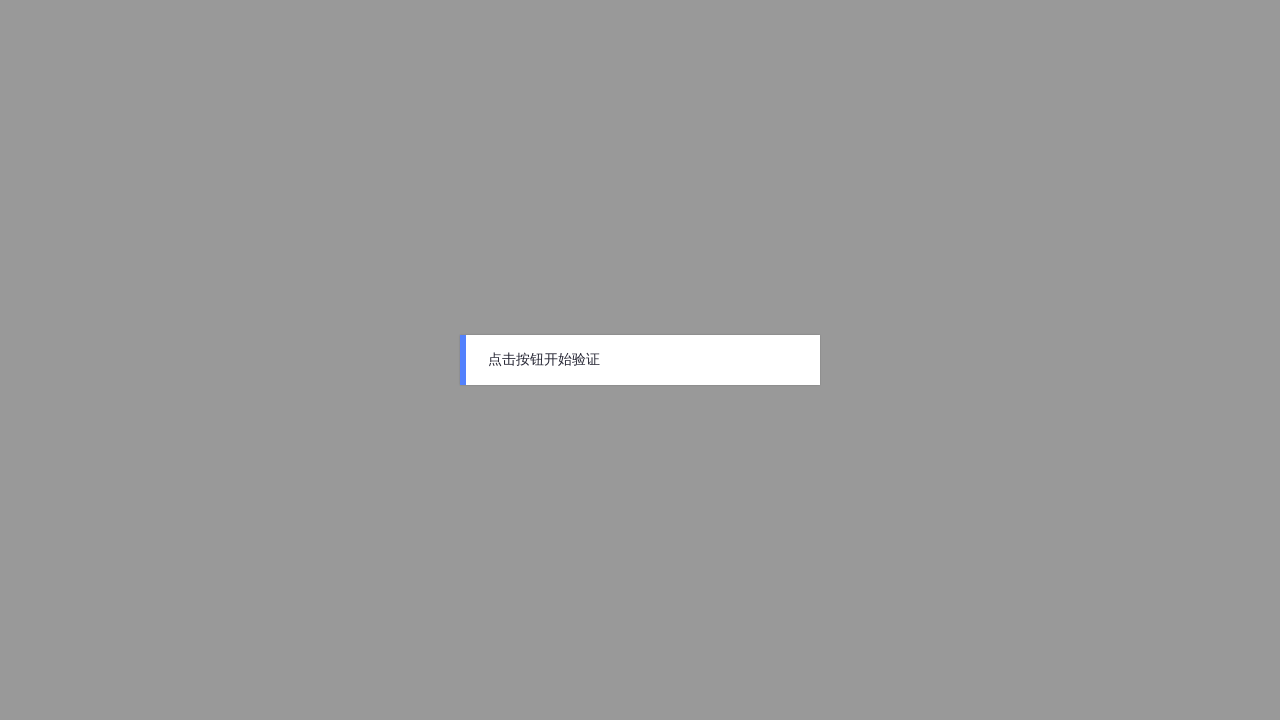

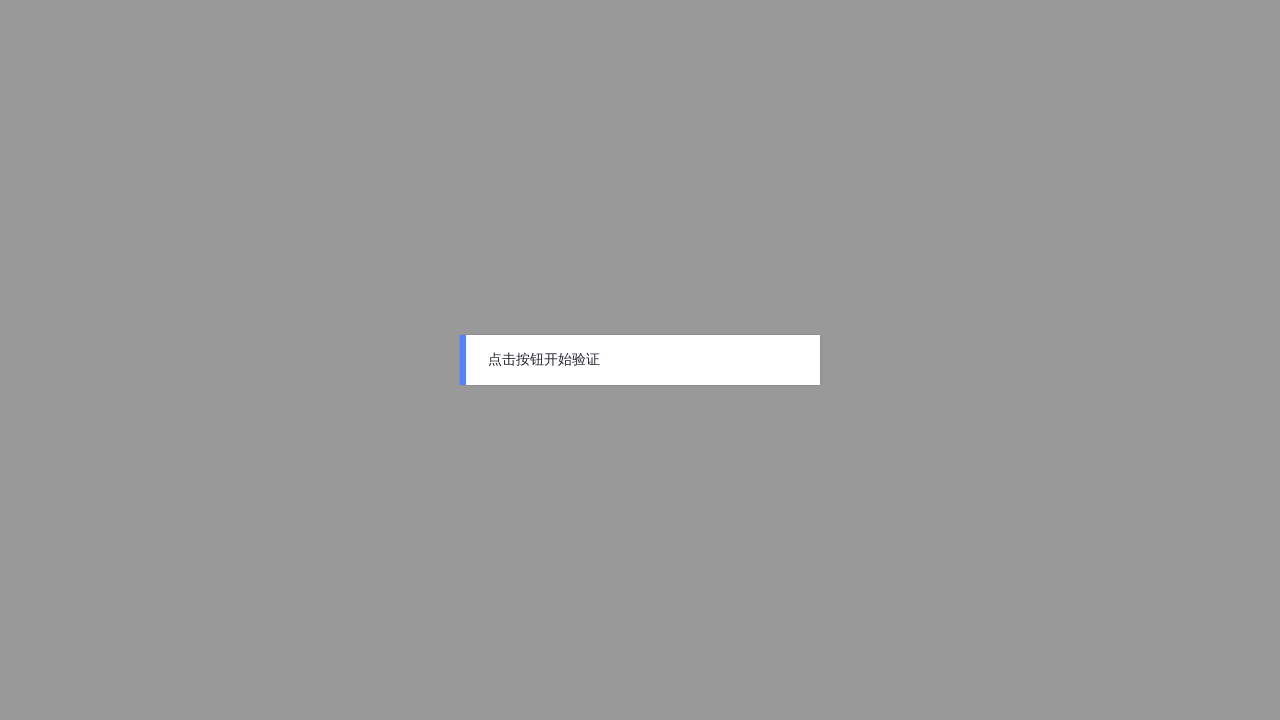